Fills the last name field on a practice form using relative XPath with id attribute

Starting URL: https://demoqa.com/automation-practice-form

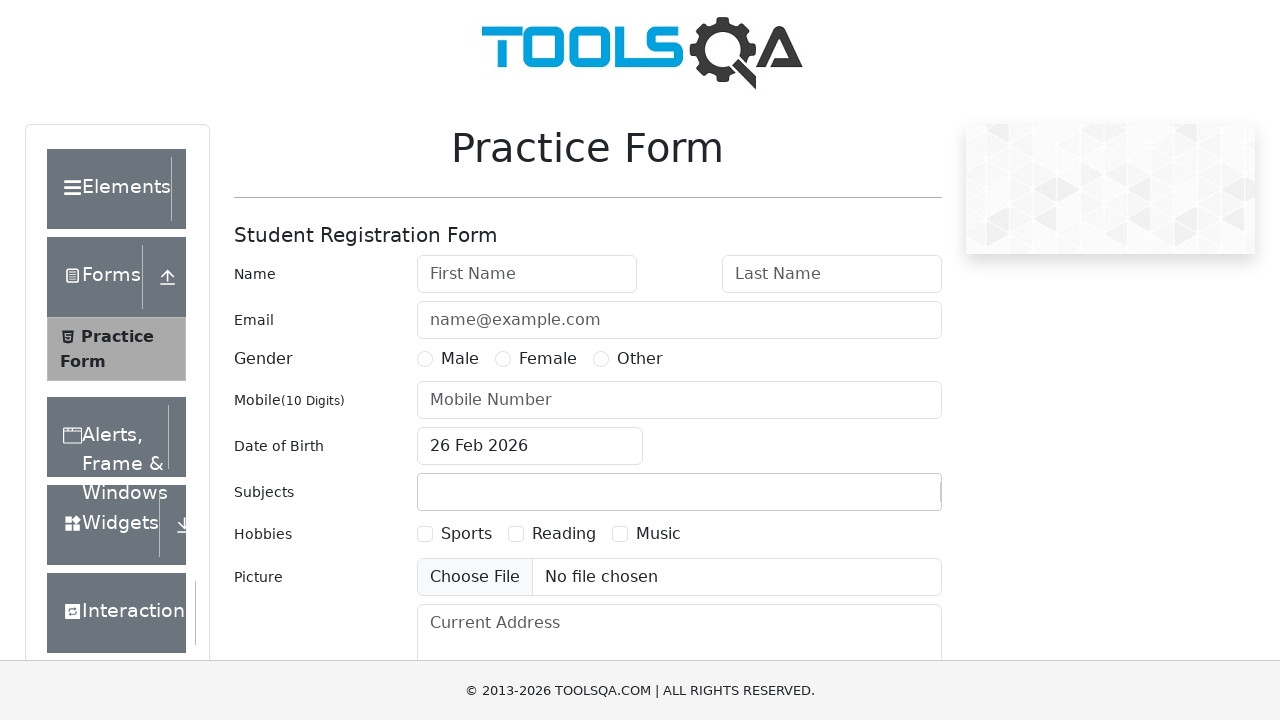

Filled last name field with 'Doe' using relative XPath with id attribute on //input[@id='lastName']
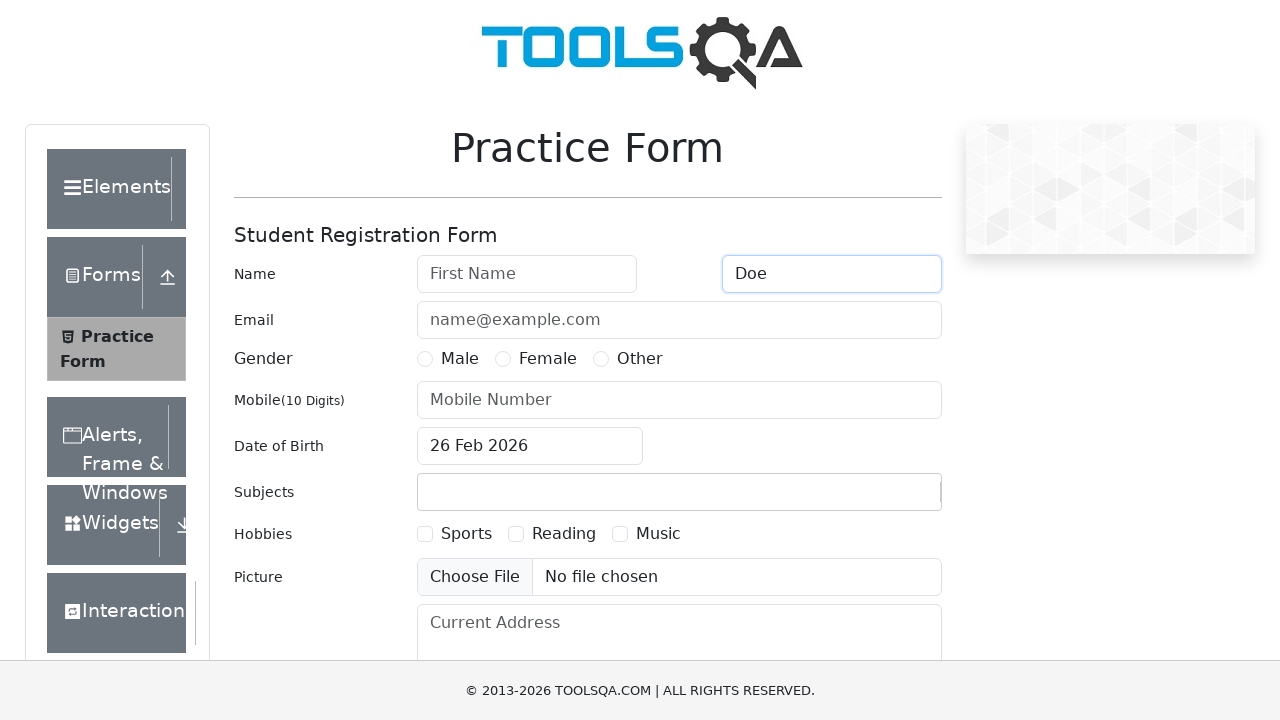

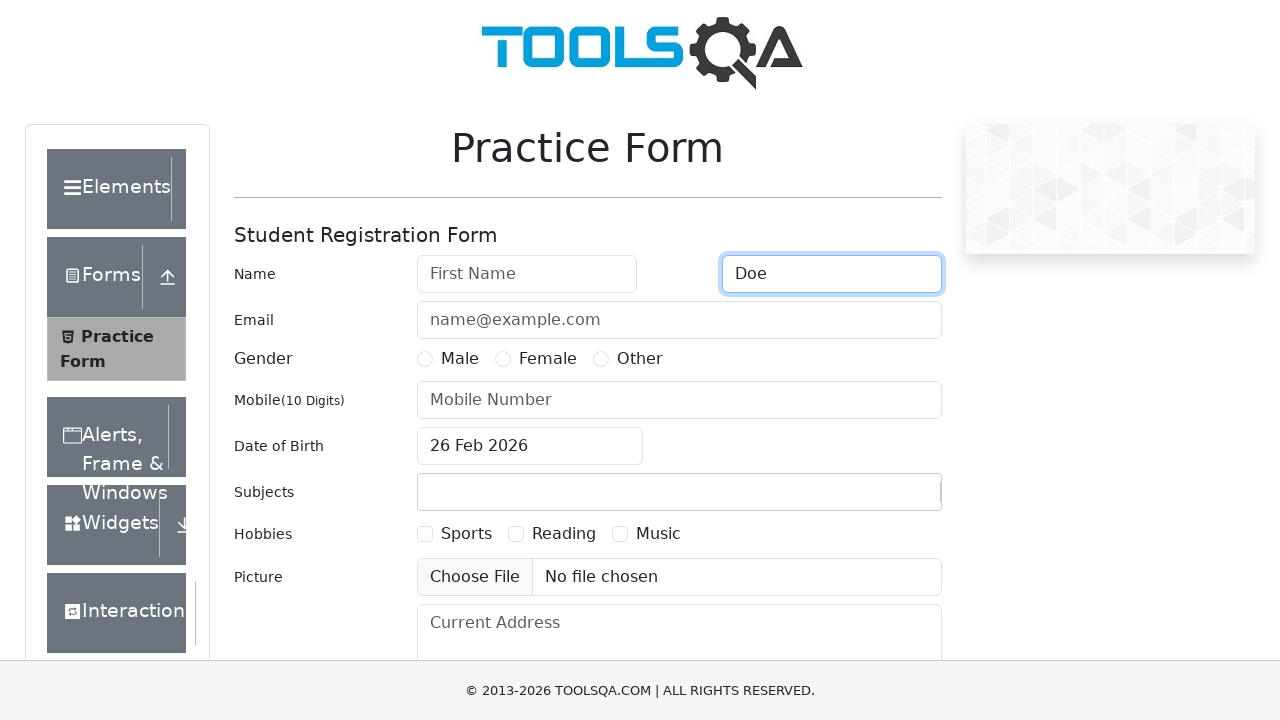